Tests infinite scroll functionality by scrolling to the bottom of the page multiple times and verifying new content loads

Starting URL: https://infinite-scroll.com/demo/full-page/

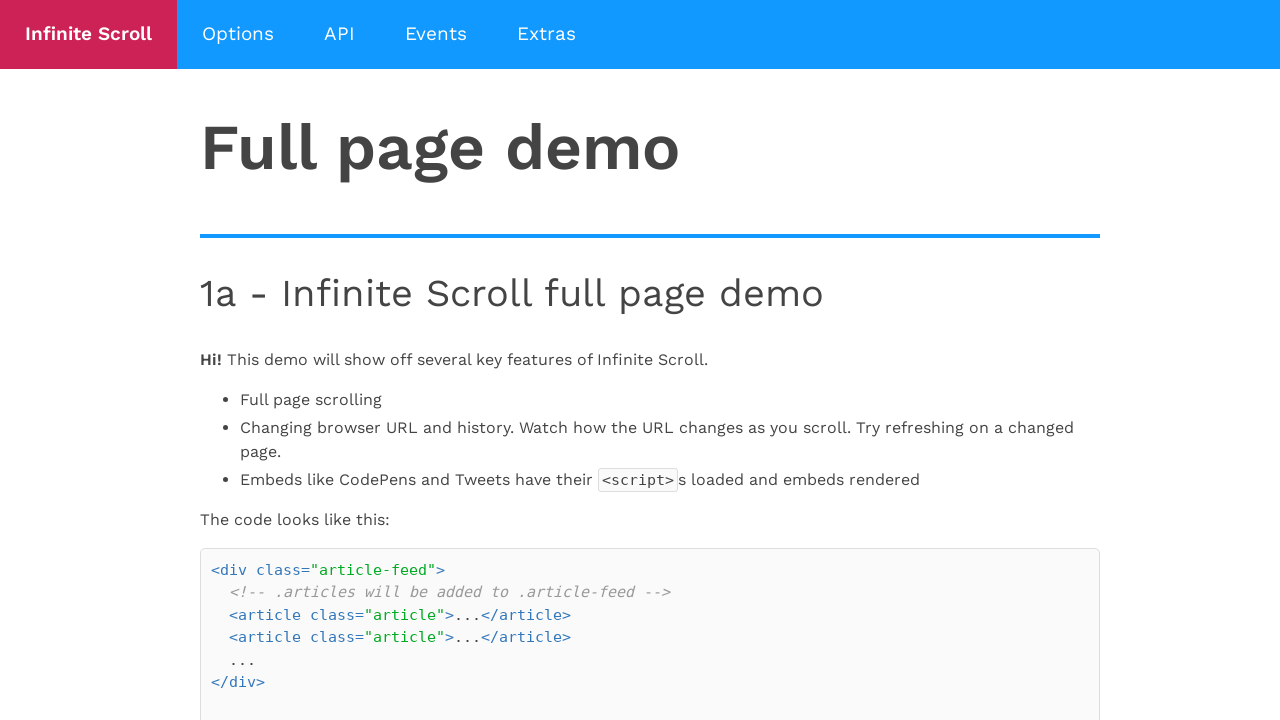

Initial content loaded - h2 element found
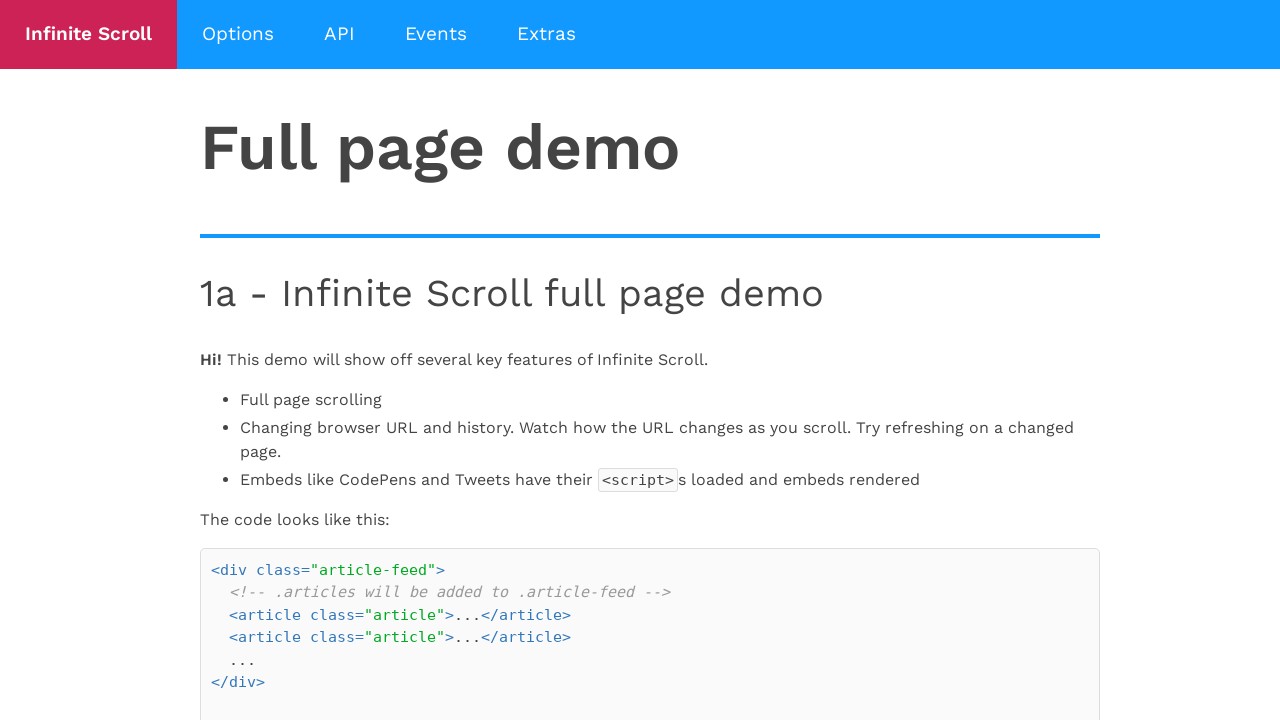

Scrolled to bottom of page (iteration 1)
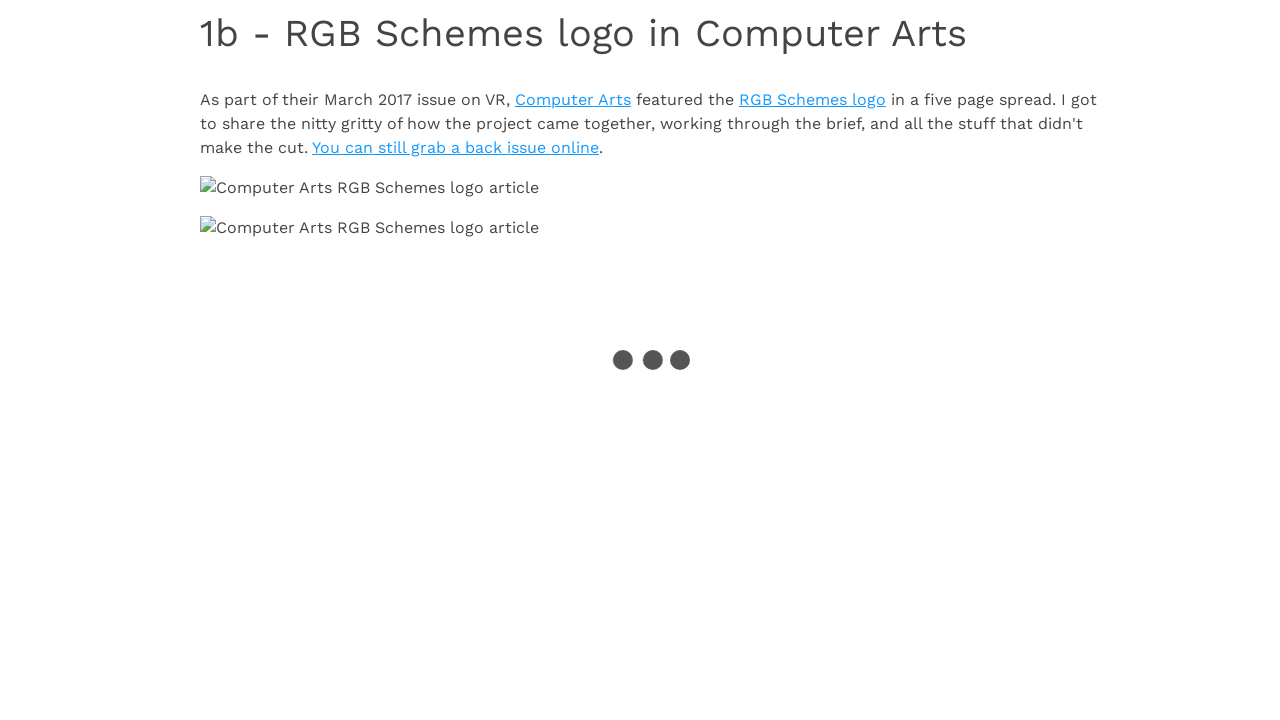

Waited 1 second for new content to load (iteration 1)
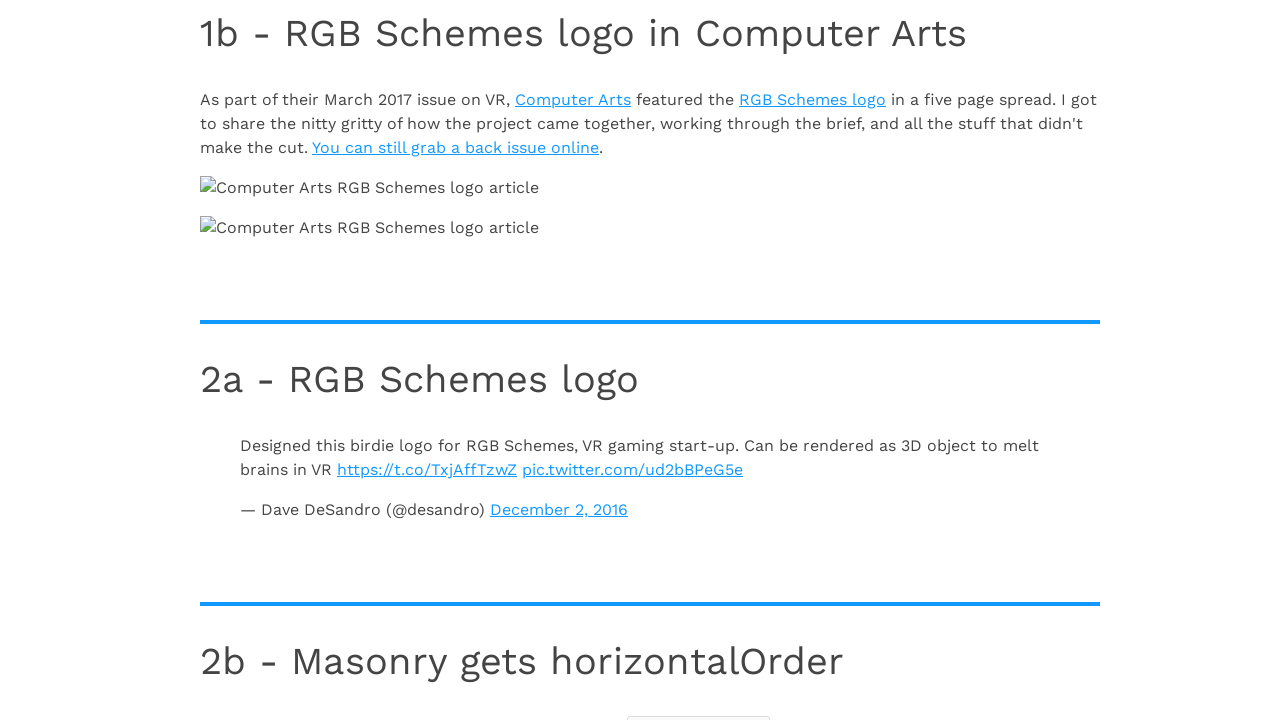

Scrolled to bottom of page (iteration 2)
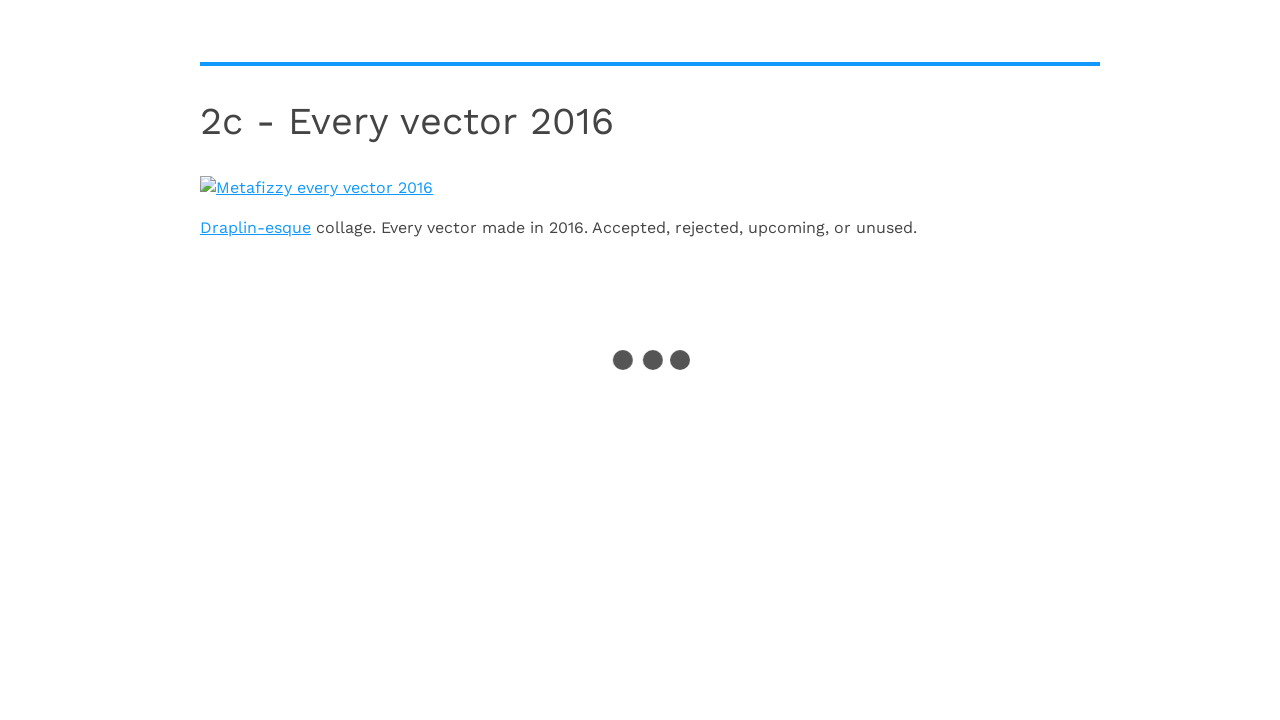

Waited 1 second for new content to load (iteration 2)
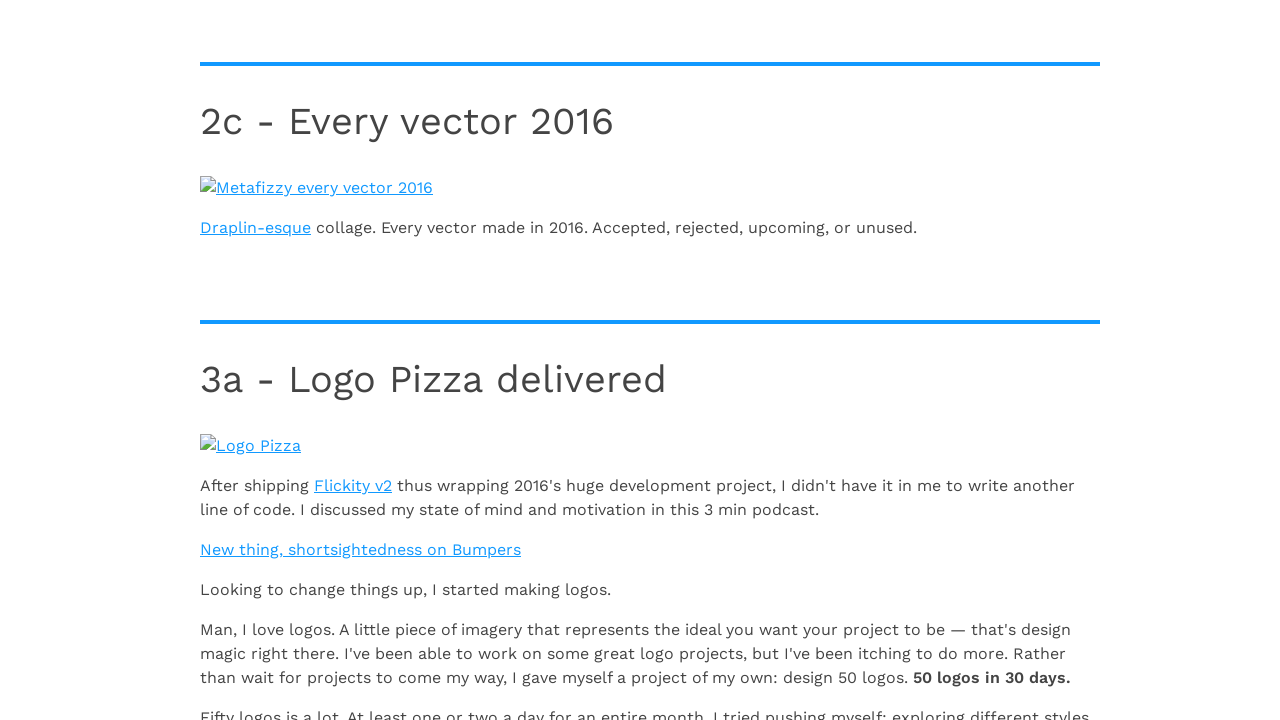

Scrolled to bottom of page (iteration 3)
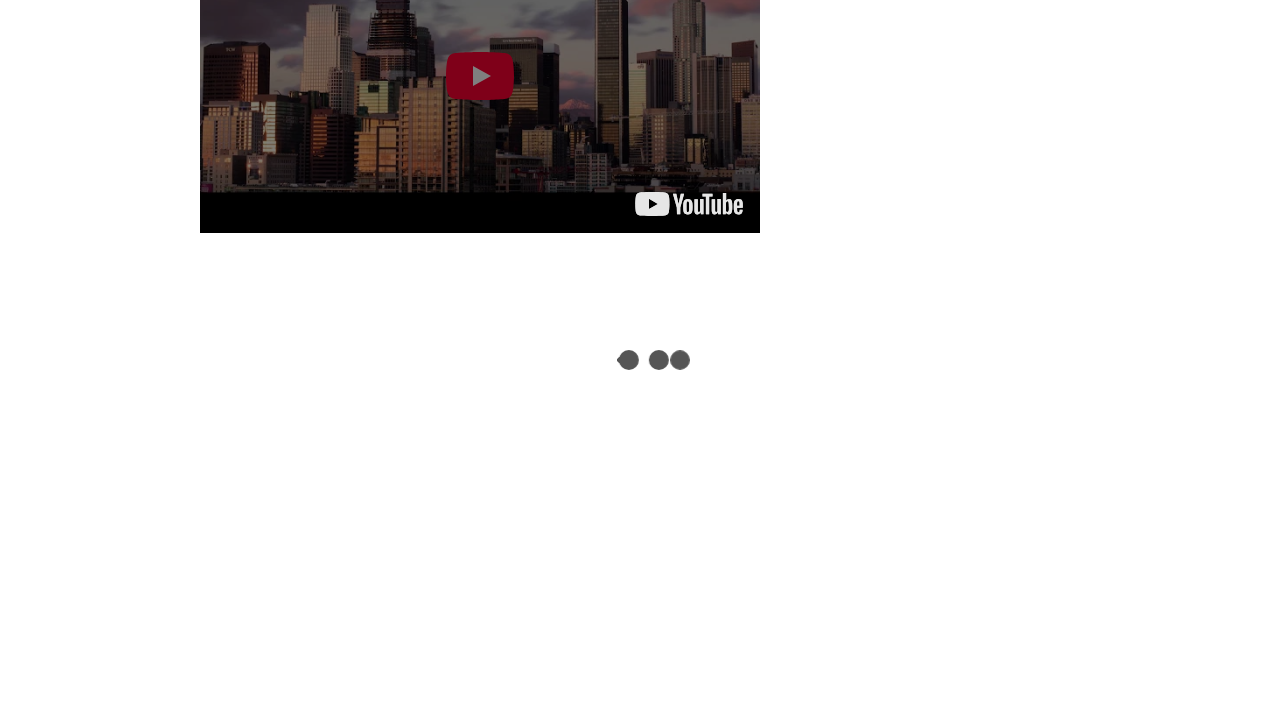

Waited 1 second for new content to load (iteration 3)
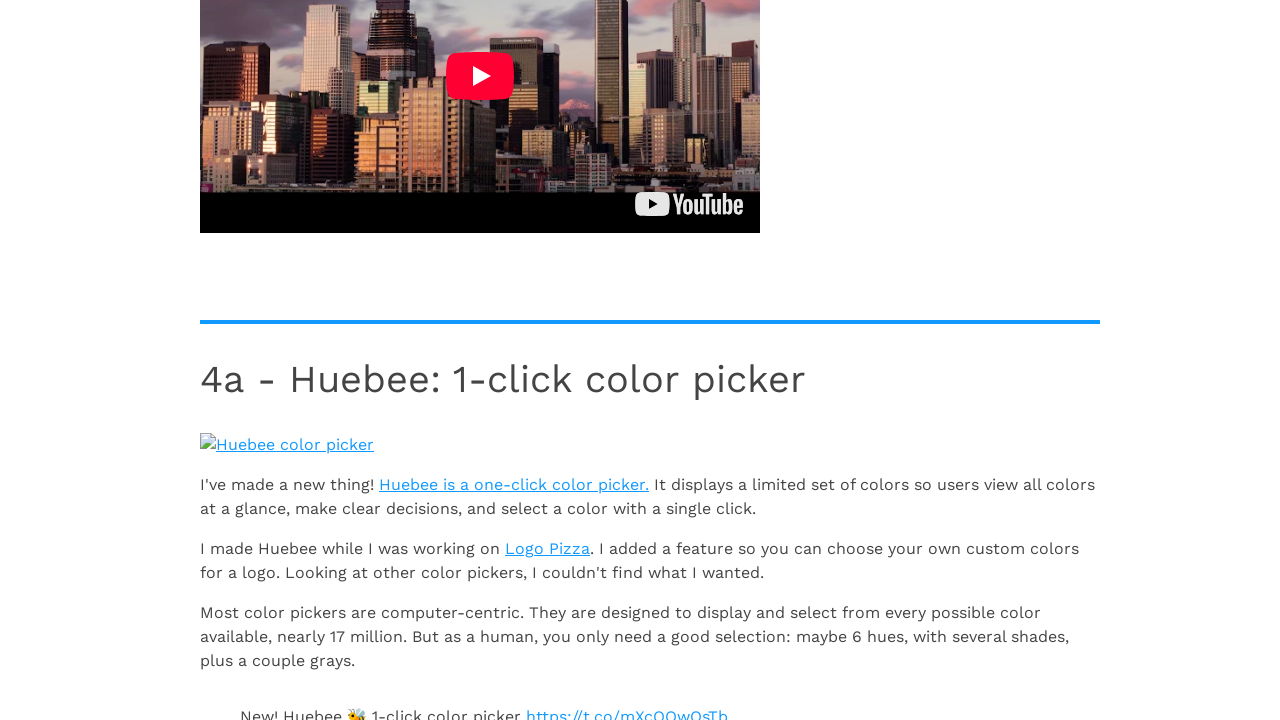

Scrolled to bottom of page (iteration 4)
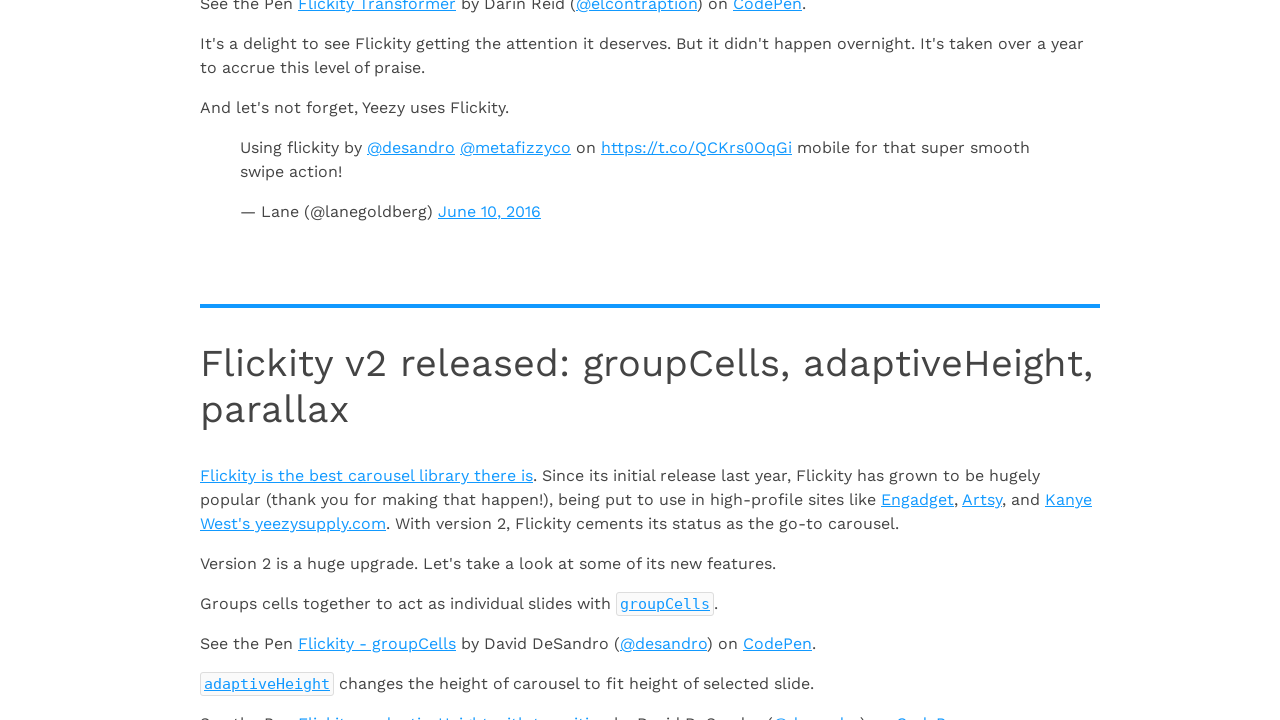

Waited 1 second for new content to load (iteration 4)
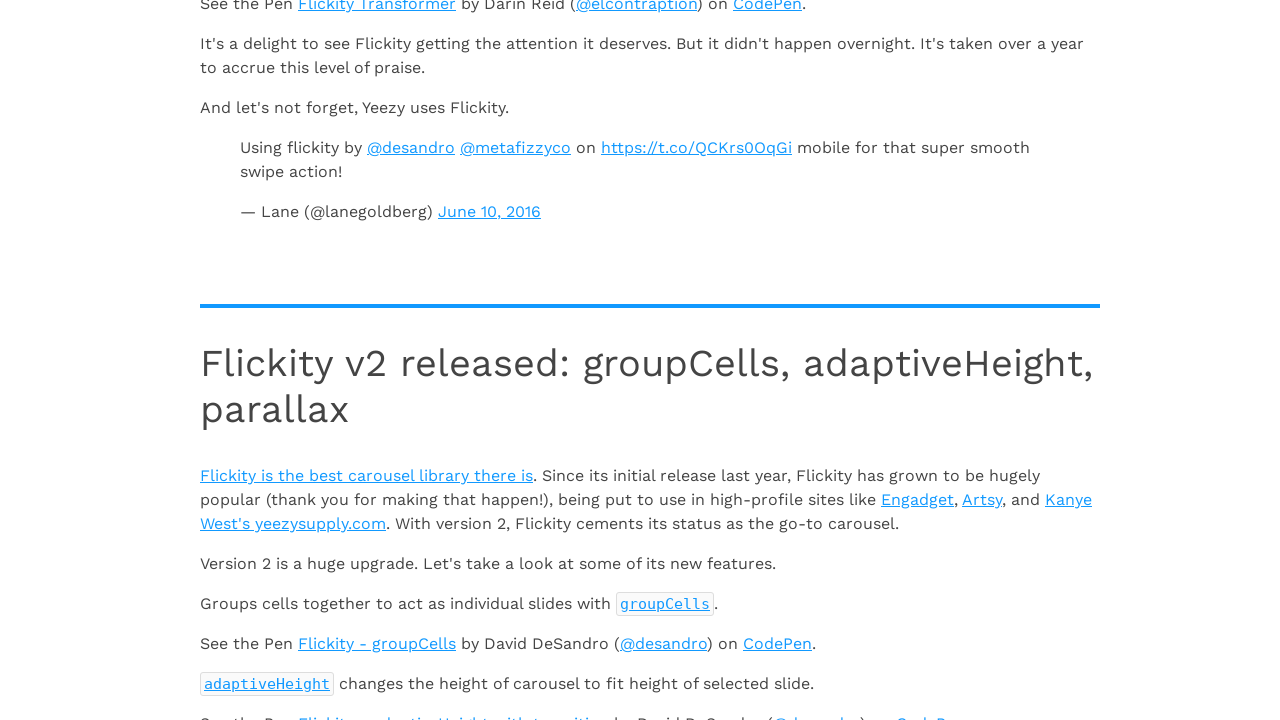

Scrolled to bottom of page (iteration 5)
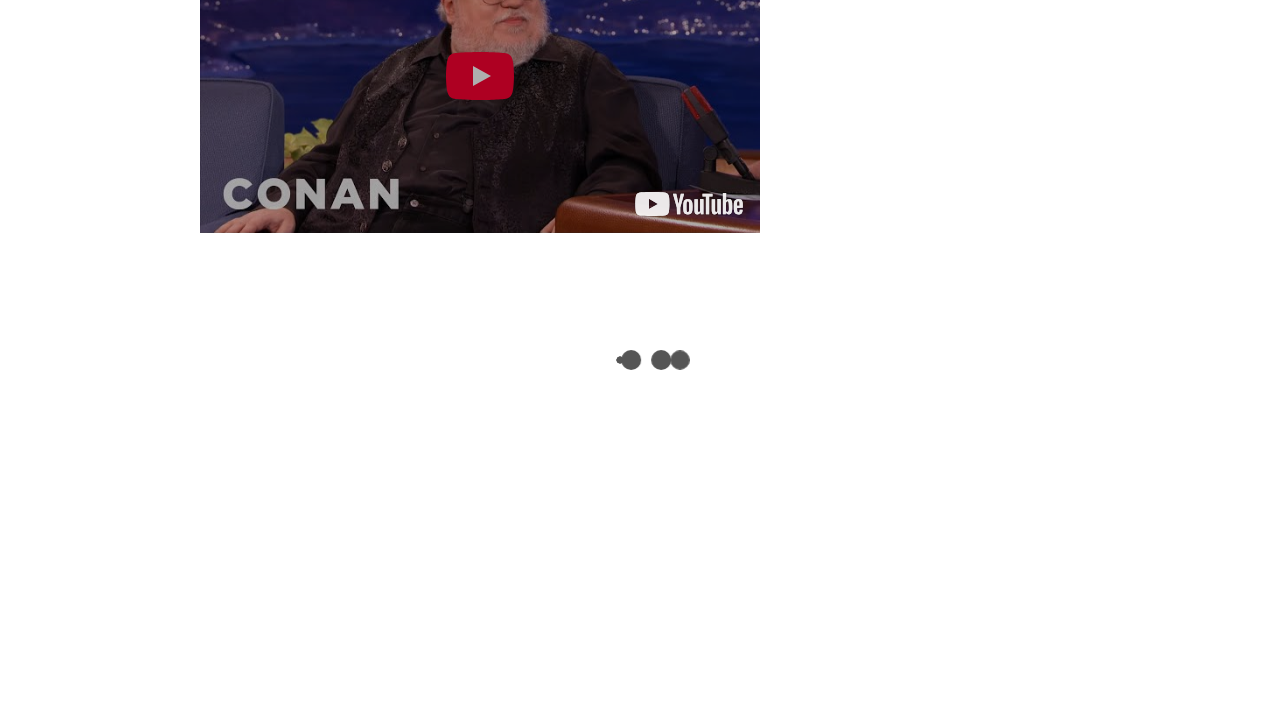

Waited 1 second for new content to load (iteration 5)
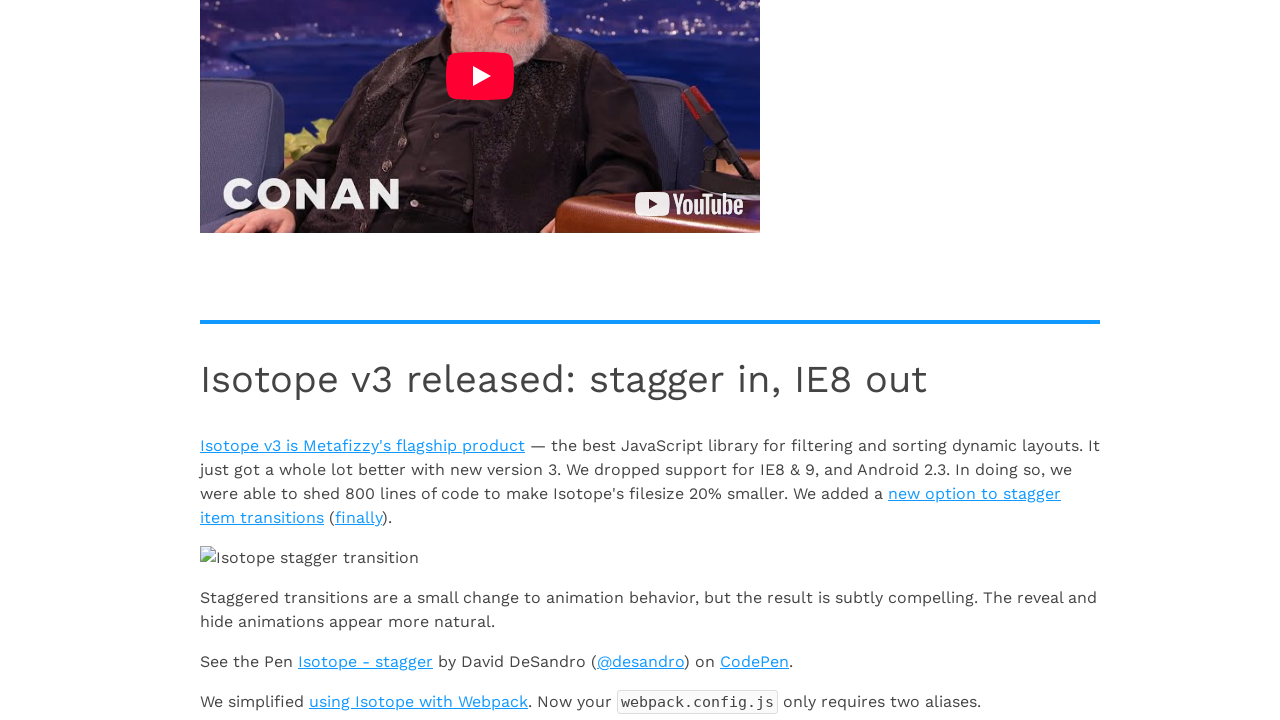

Verified final content loaded - h2 element found
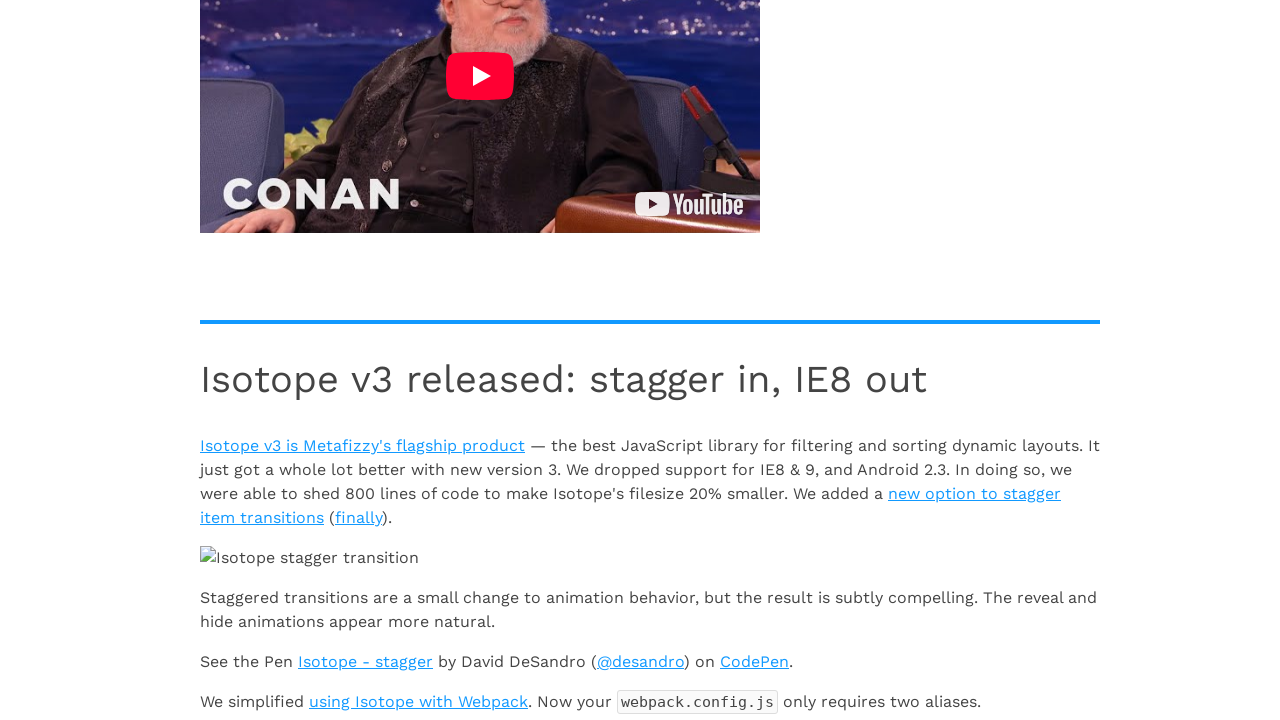

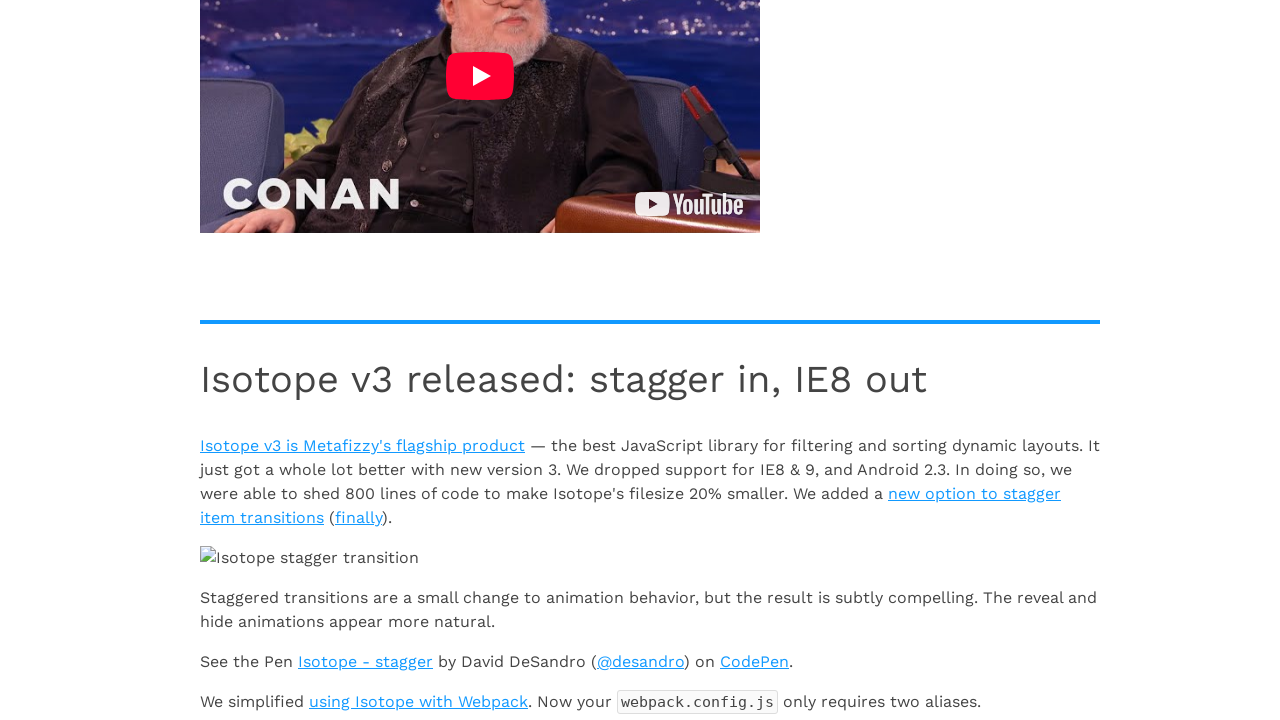